Tests that entering a number above 100 displays the correct error message "Number is too big"

Starting URL: https://kristinek.github.io/site/tasks/enter_a_number

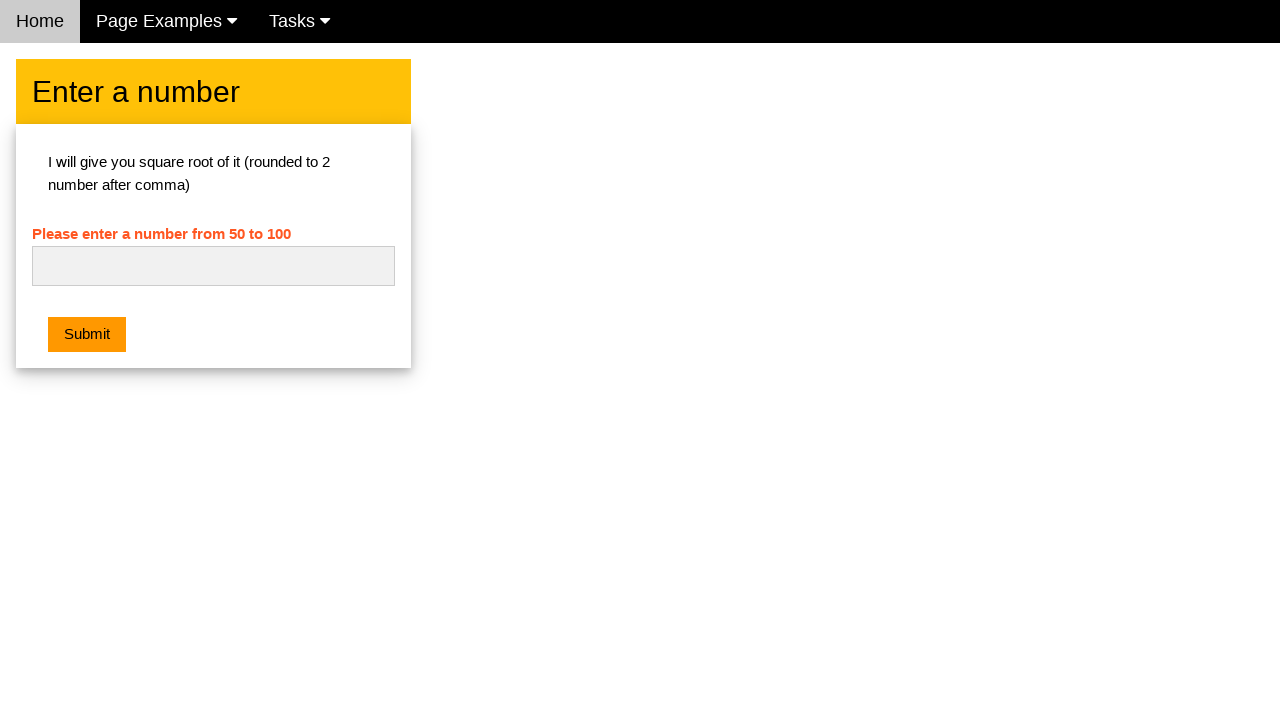

Navigated to the number entry task page
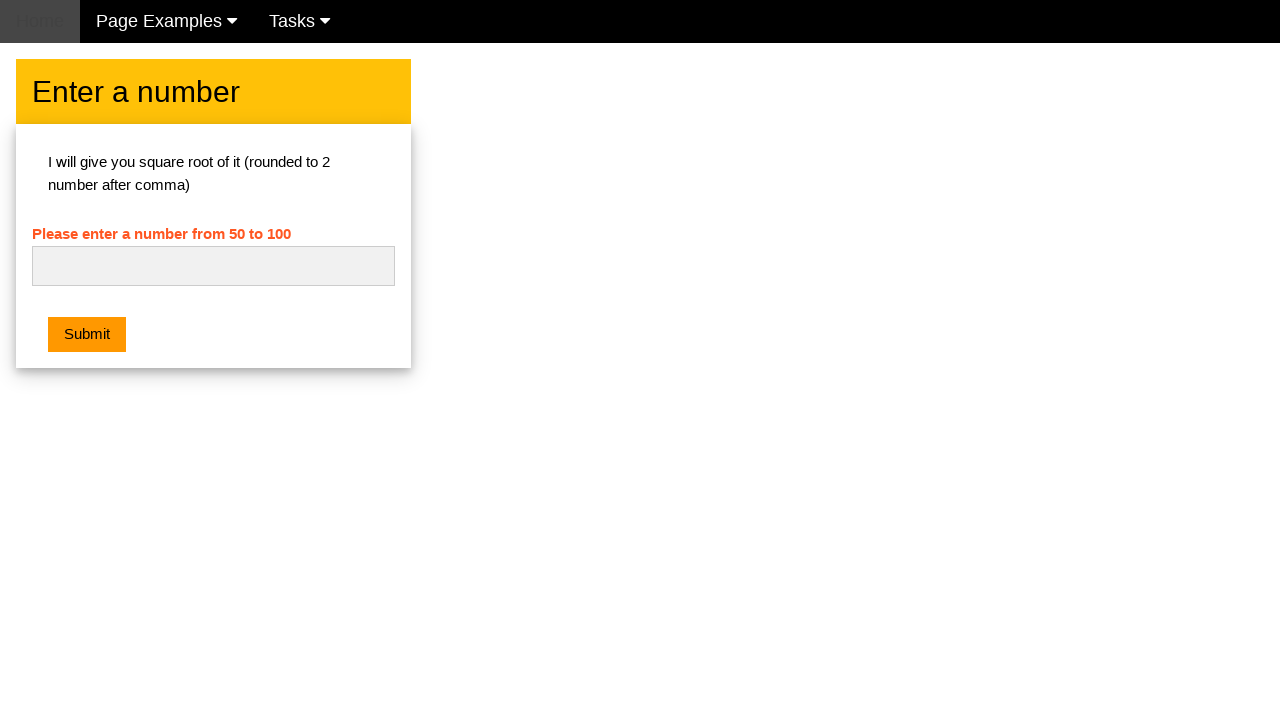

Filled number input field with '123' on #numb
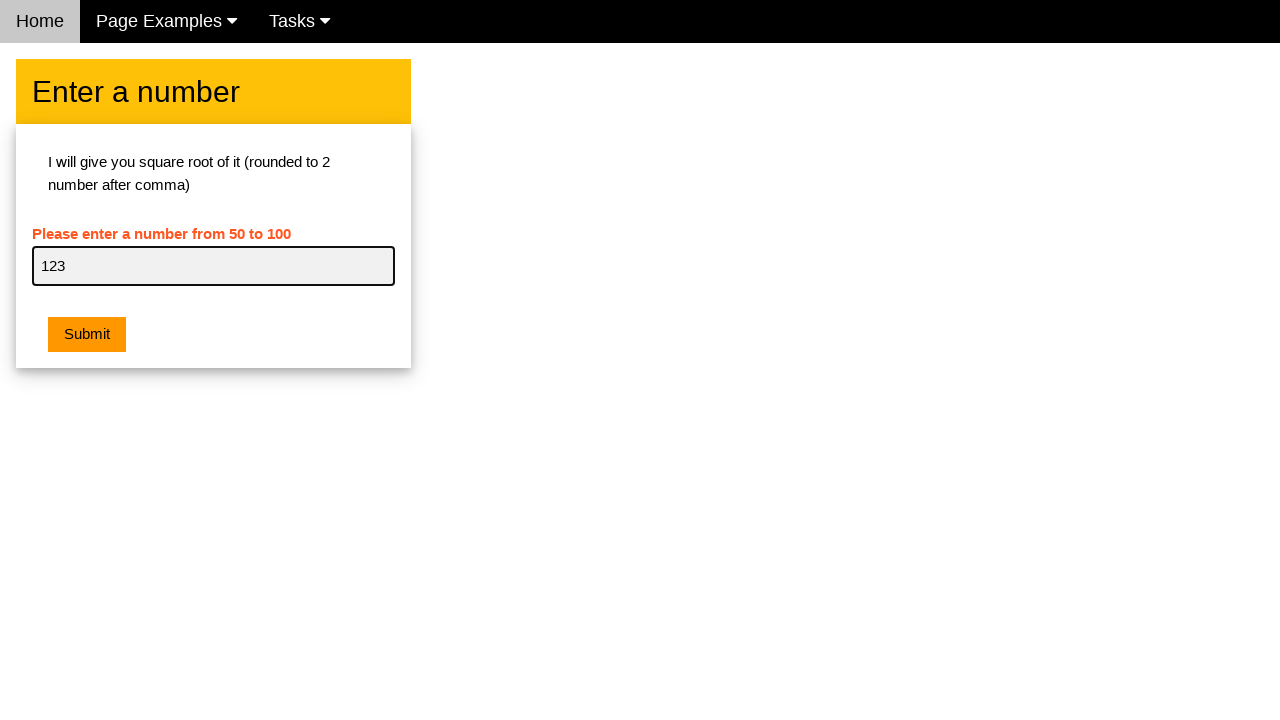

Clicked the submit button at (87, 335) on .w3-btn
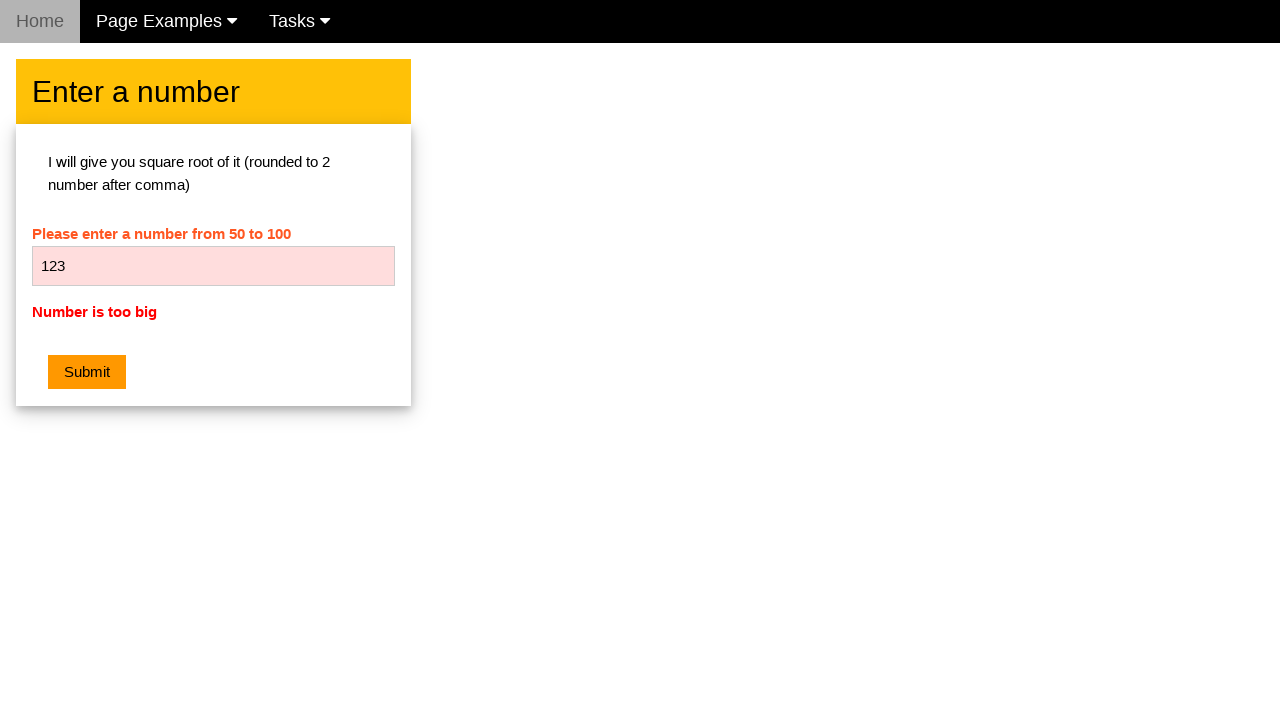

Error message element appeared
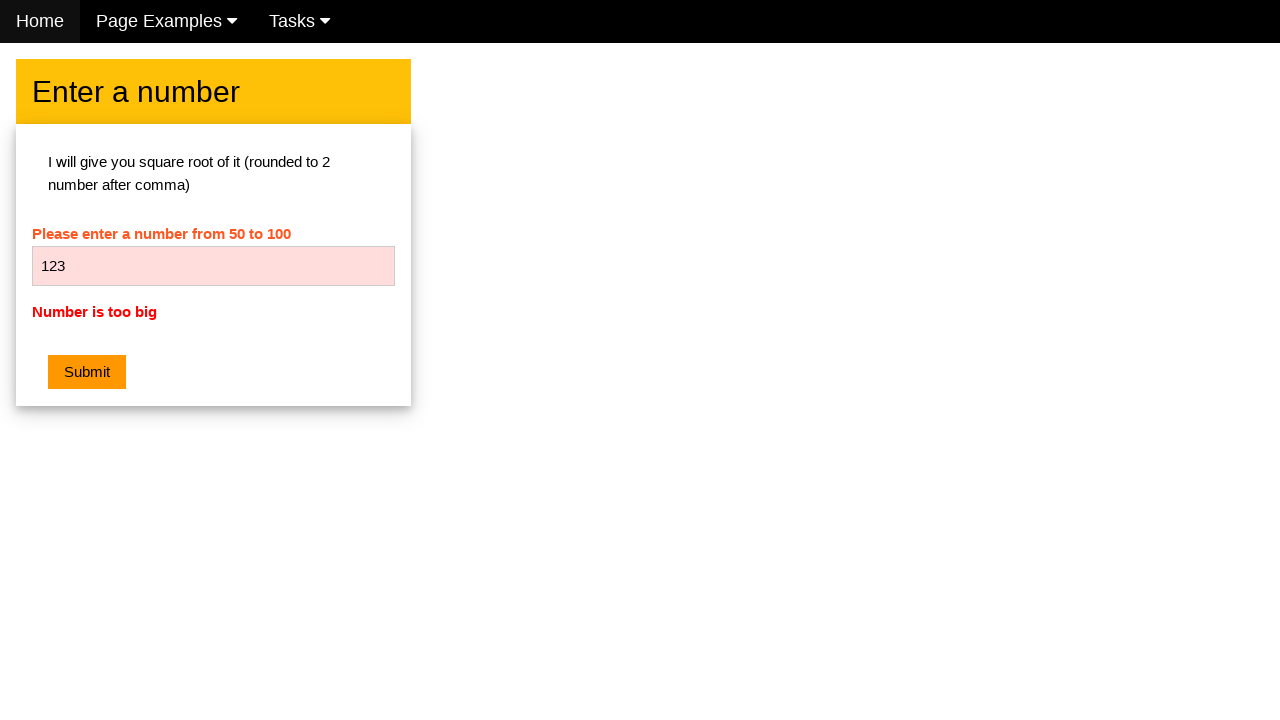

Retrieved error message text: 'Number is too big'
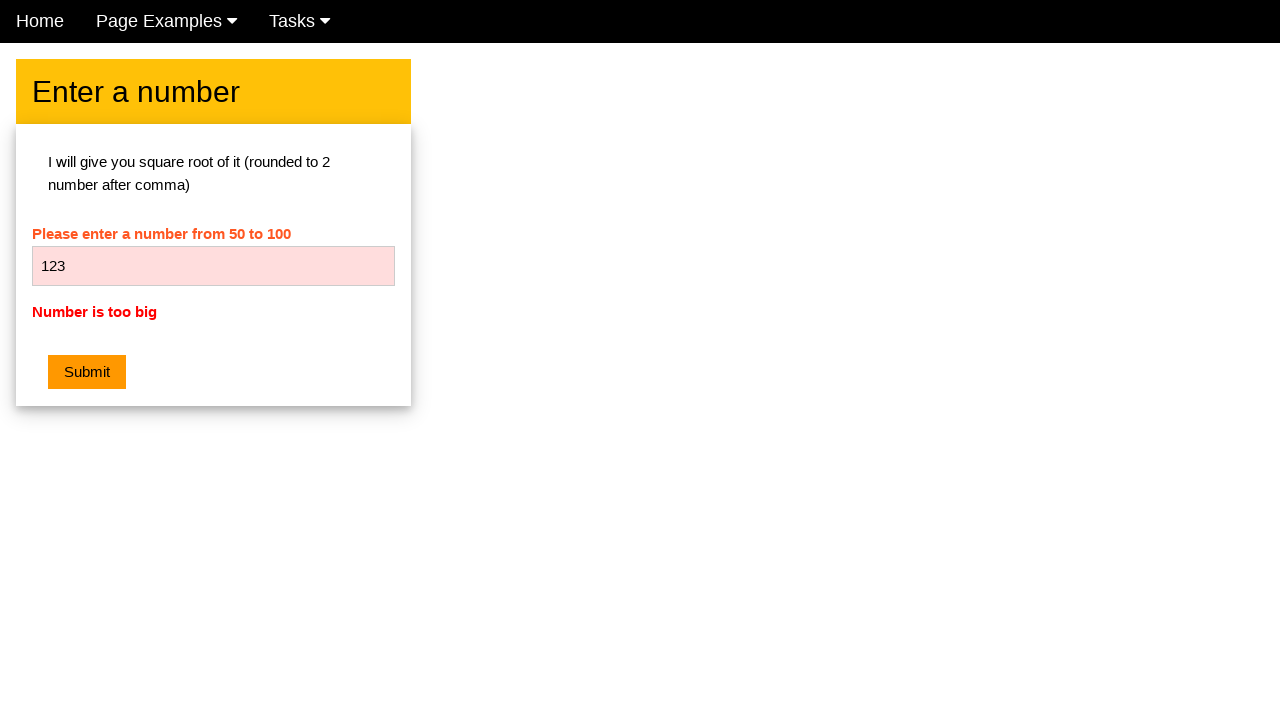

Verified error message matches 'Number is too big'
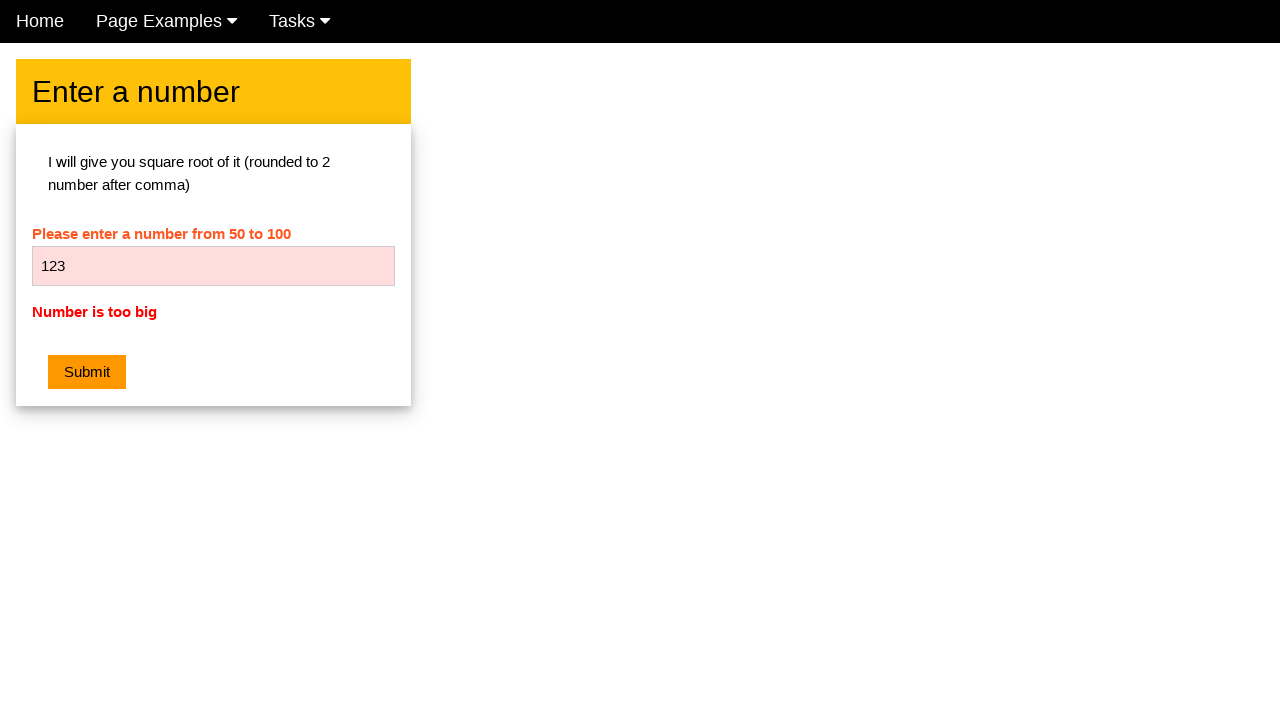

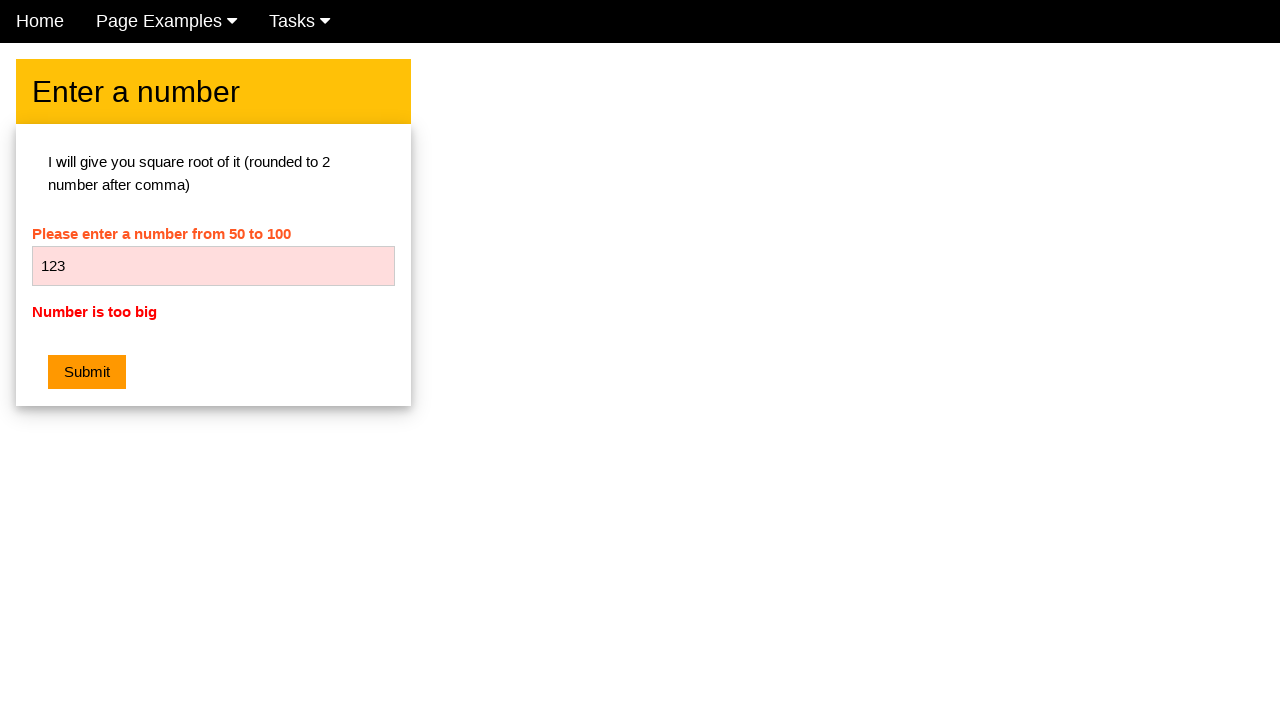